Navigates to CodeceptJS website and verifies the URL contains codecept.io

Starting URL: https://codecept.io/

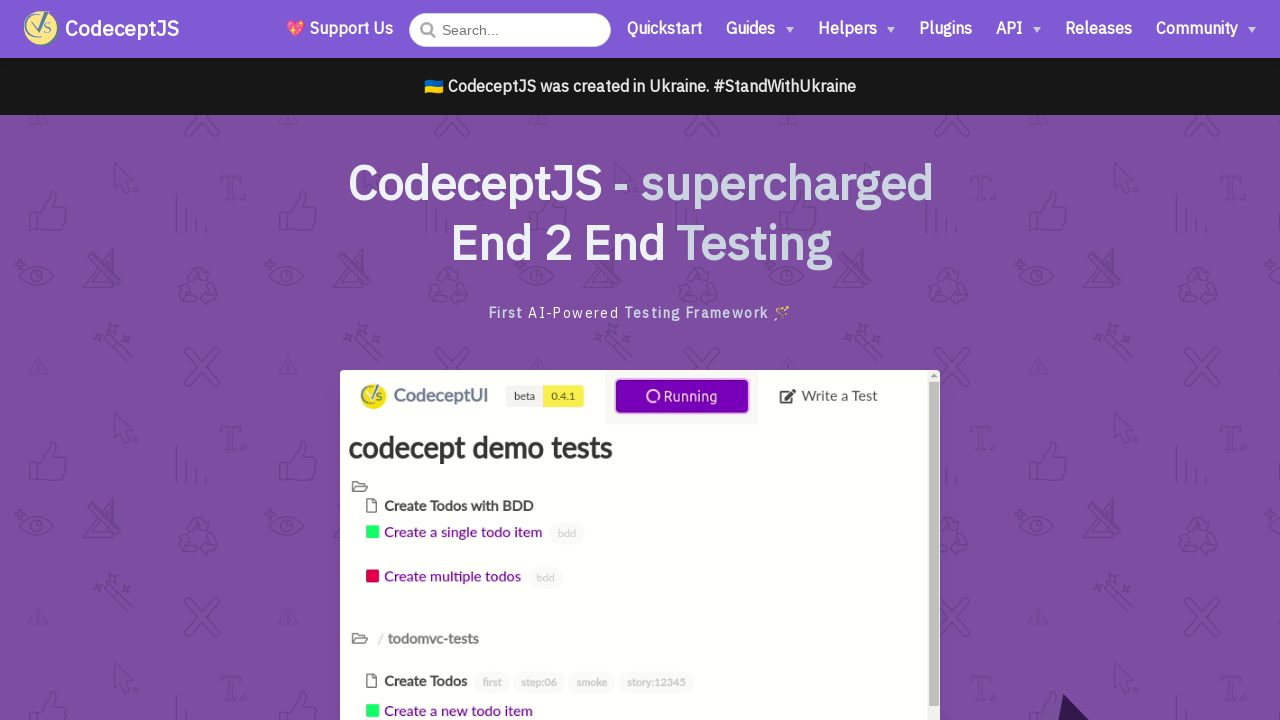

Verified that URL contains codecept.io
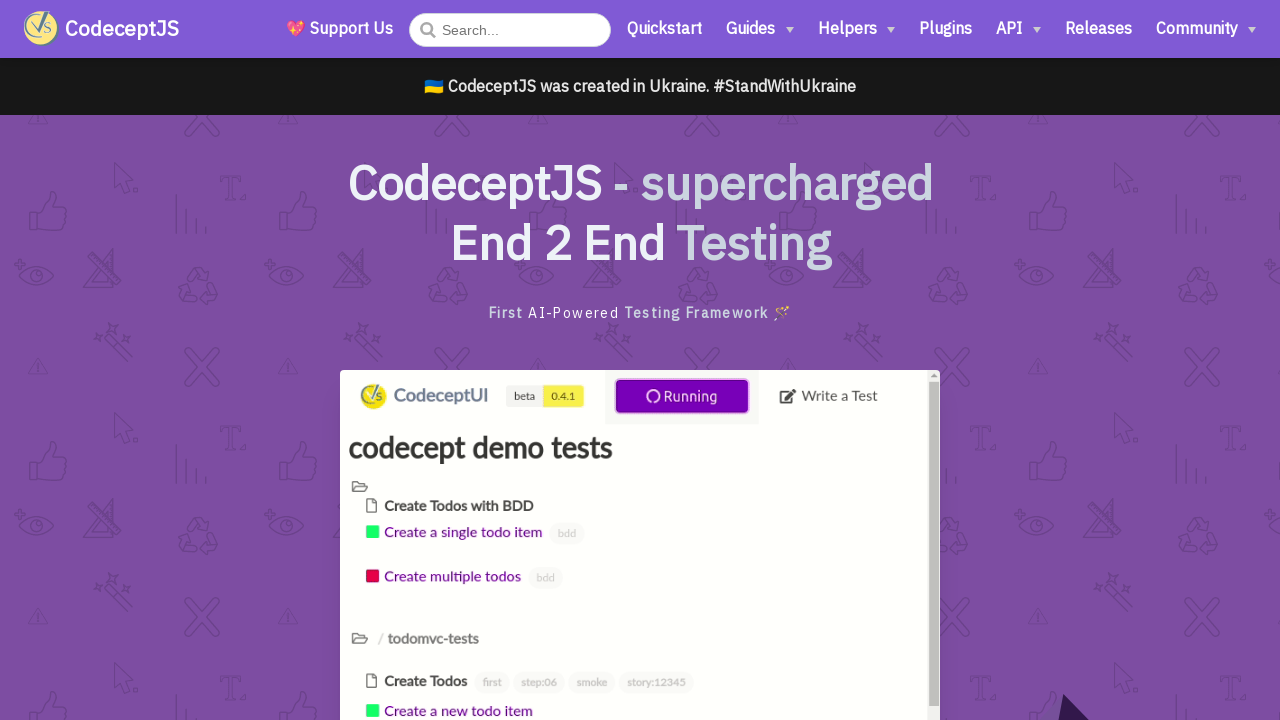

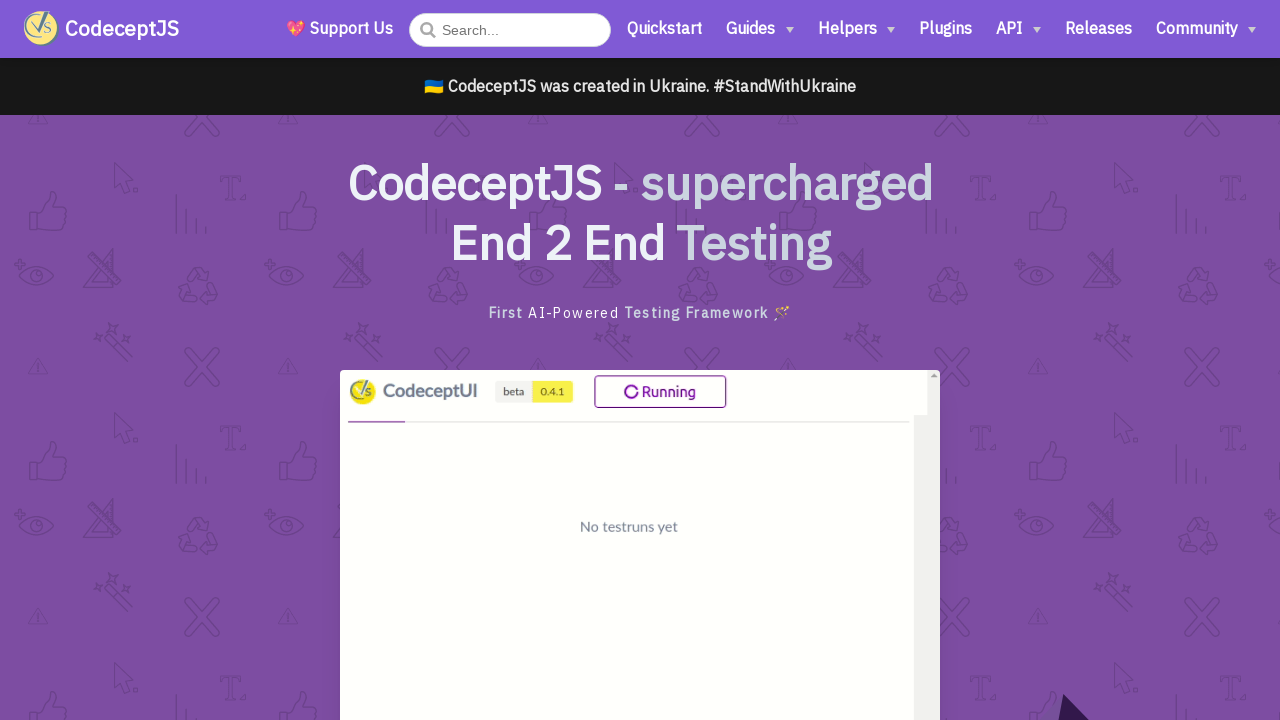